Fills only job title field and submits the form

Starting URL: http://formy-project.herokuapp.com/form

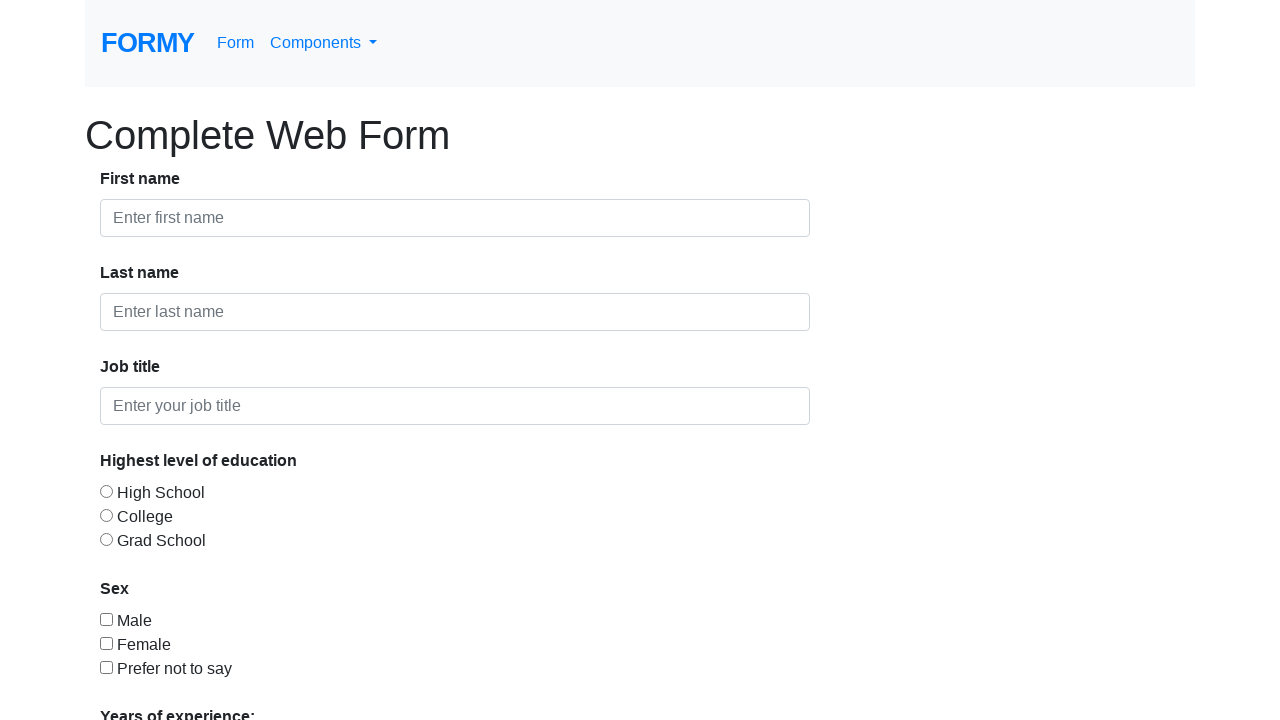

Filled job title field with 'Engineer' on #job-title
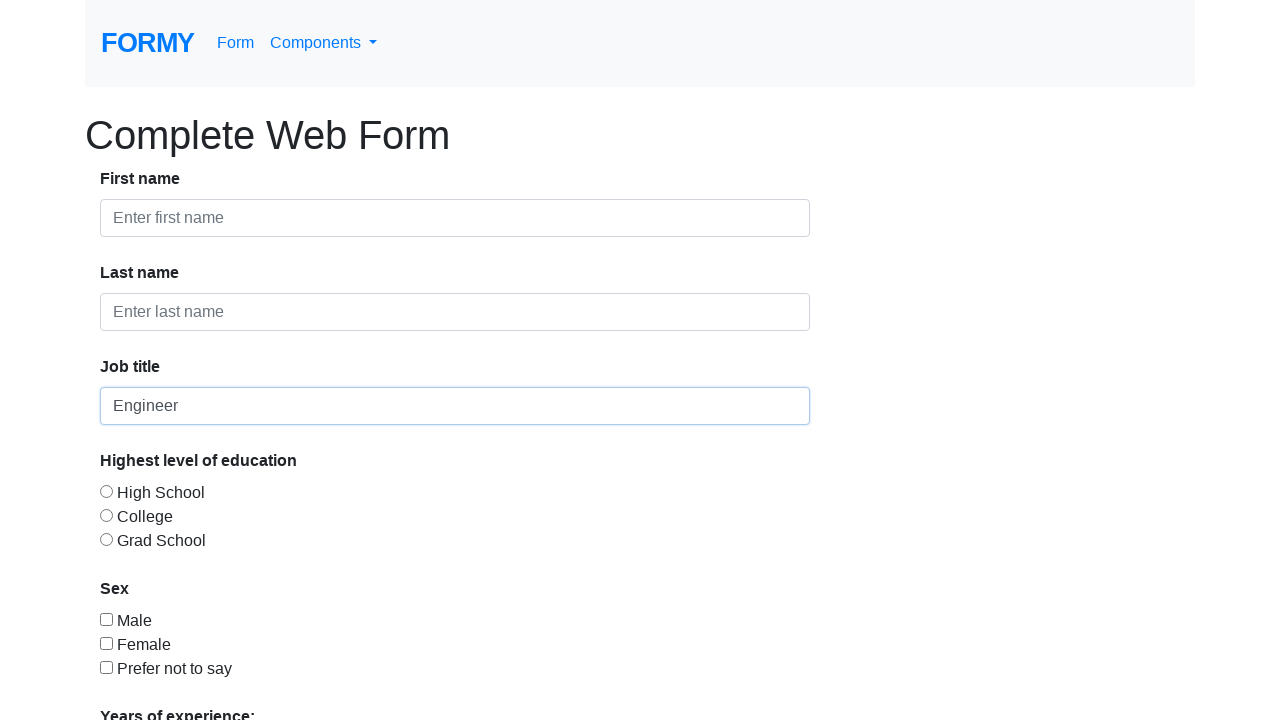

Clicked on job title field at (455, 406) on #job-title
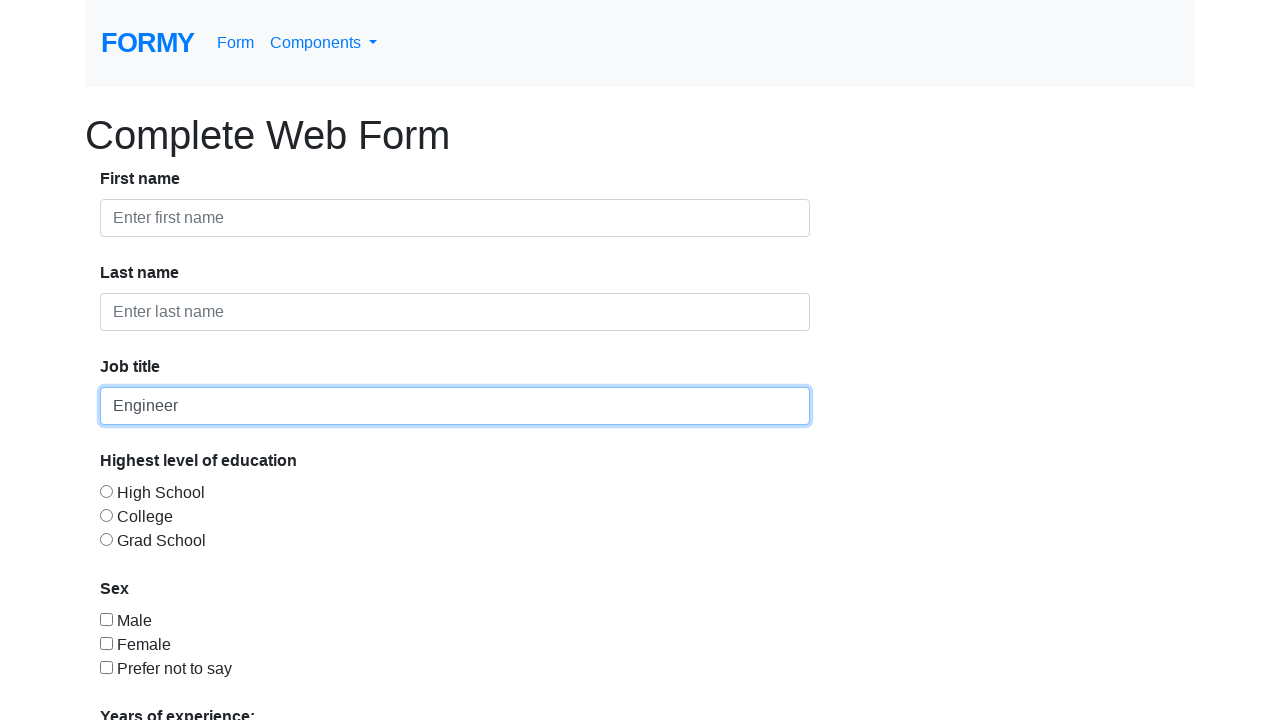

Clicked submit button to submit the form at (148, 680) on xpath=/html/body/div/form/div/div[8]/a
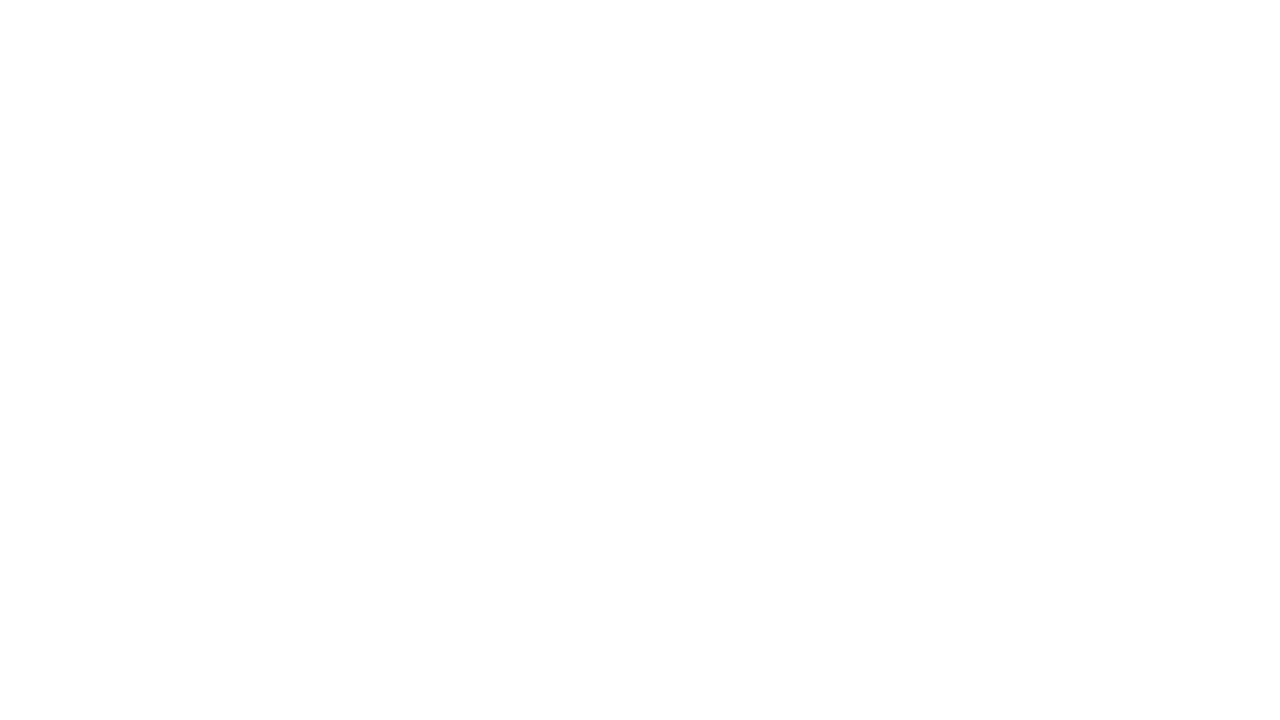

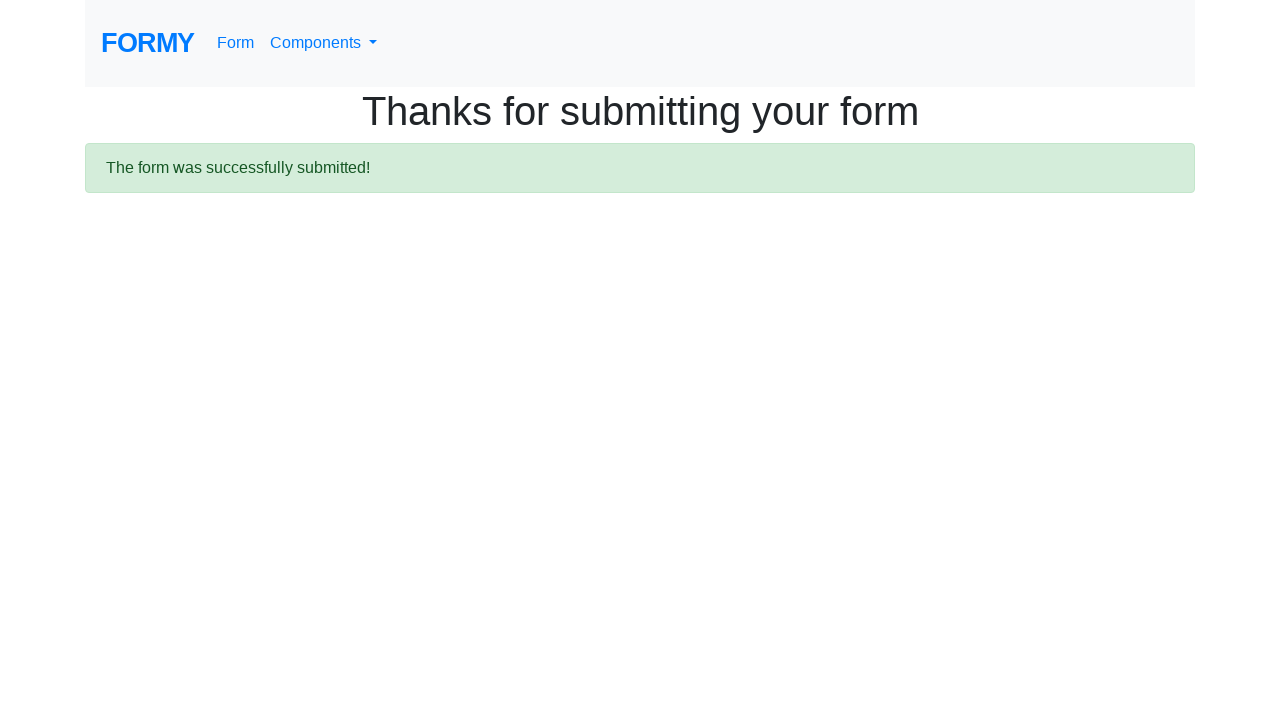